Tests dynamic loading where an element is hidden on page load, clicking Start button reveals it after loading bar completes

Starting URL: https://the-internet.herokuapp.com/dynamic_loading/1

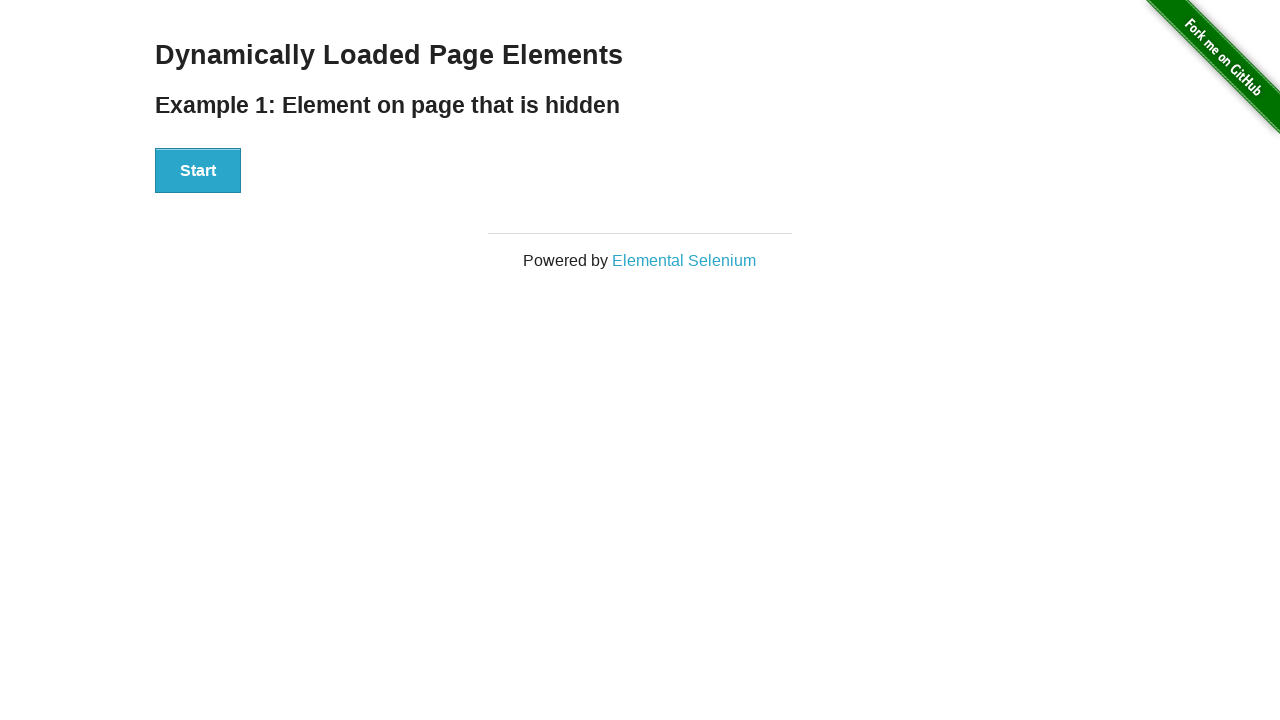

Clicked the Start button to initiate dynamic loading at (198, 171) on #start button
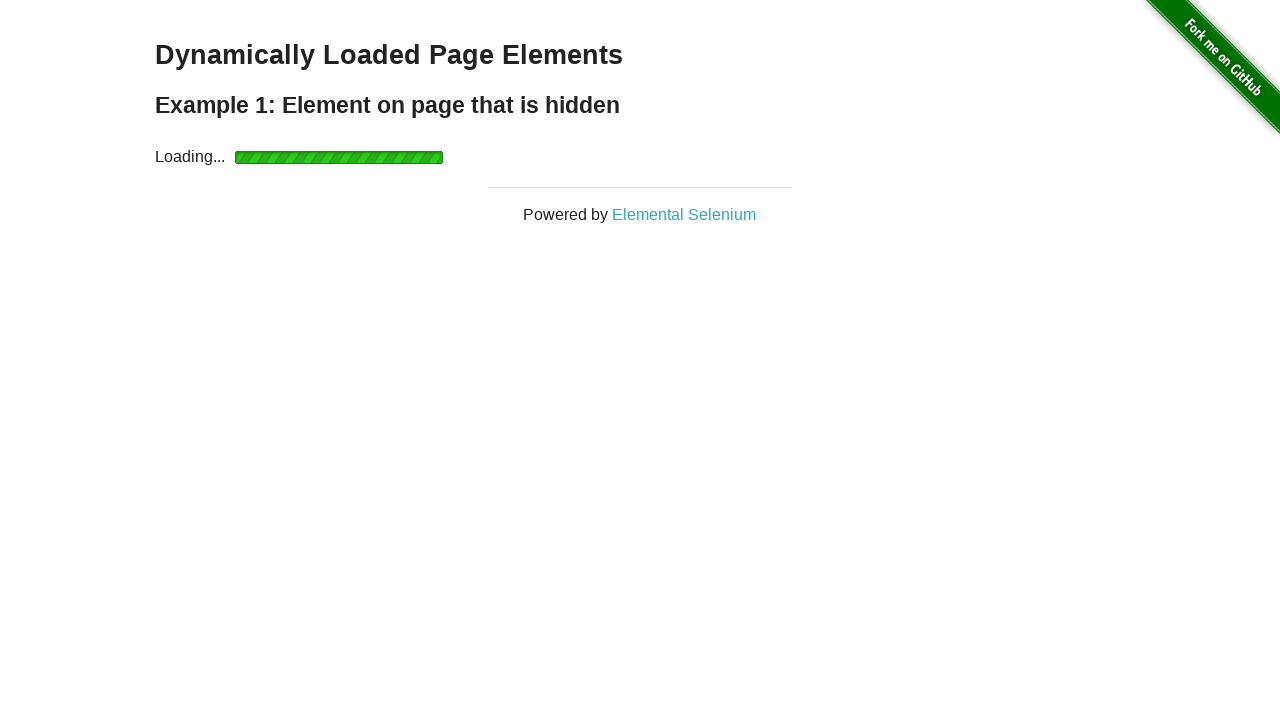

Waited for finish element to become visible after loading bar completed
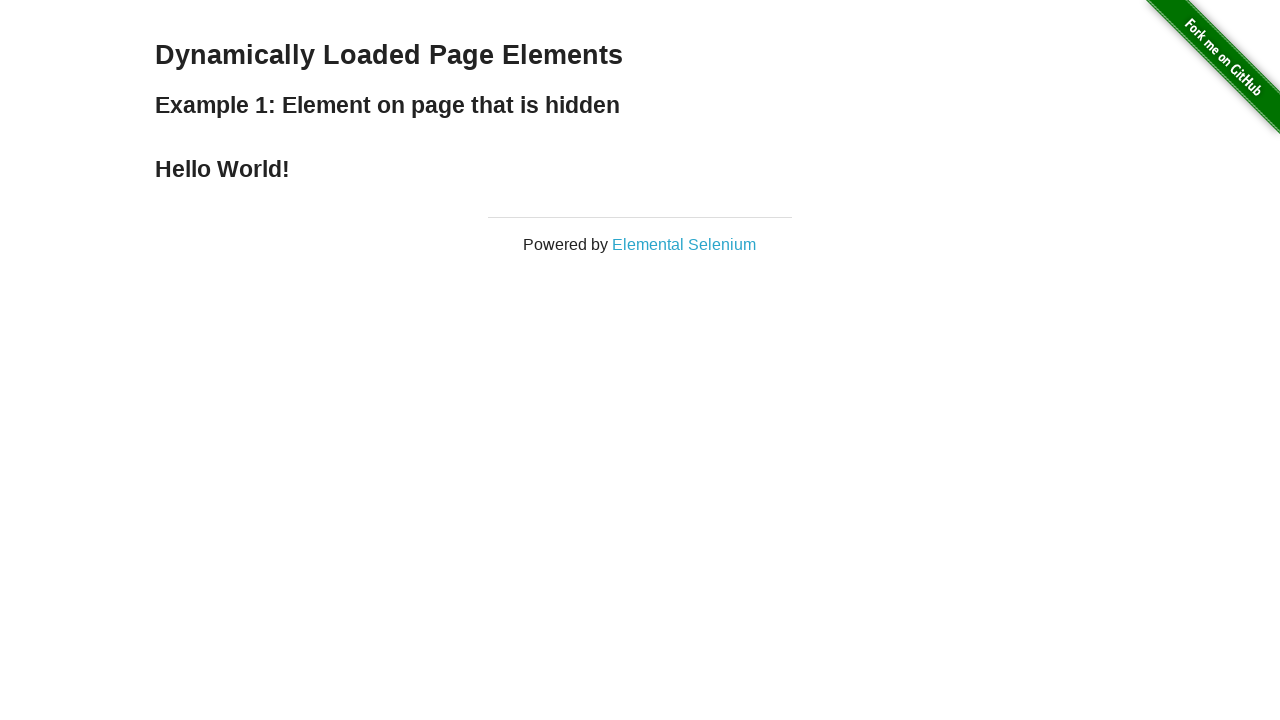

Verified that the finish element is now visible
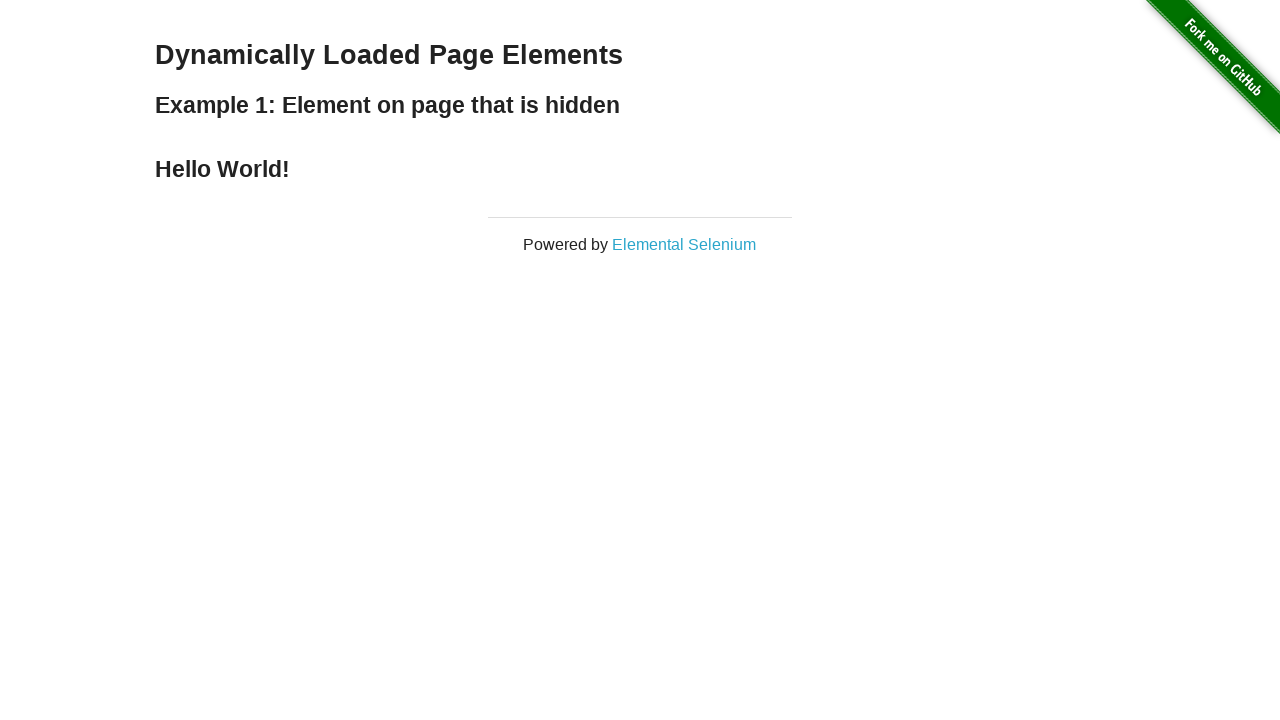

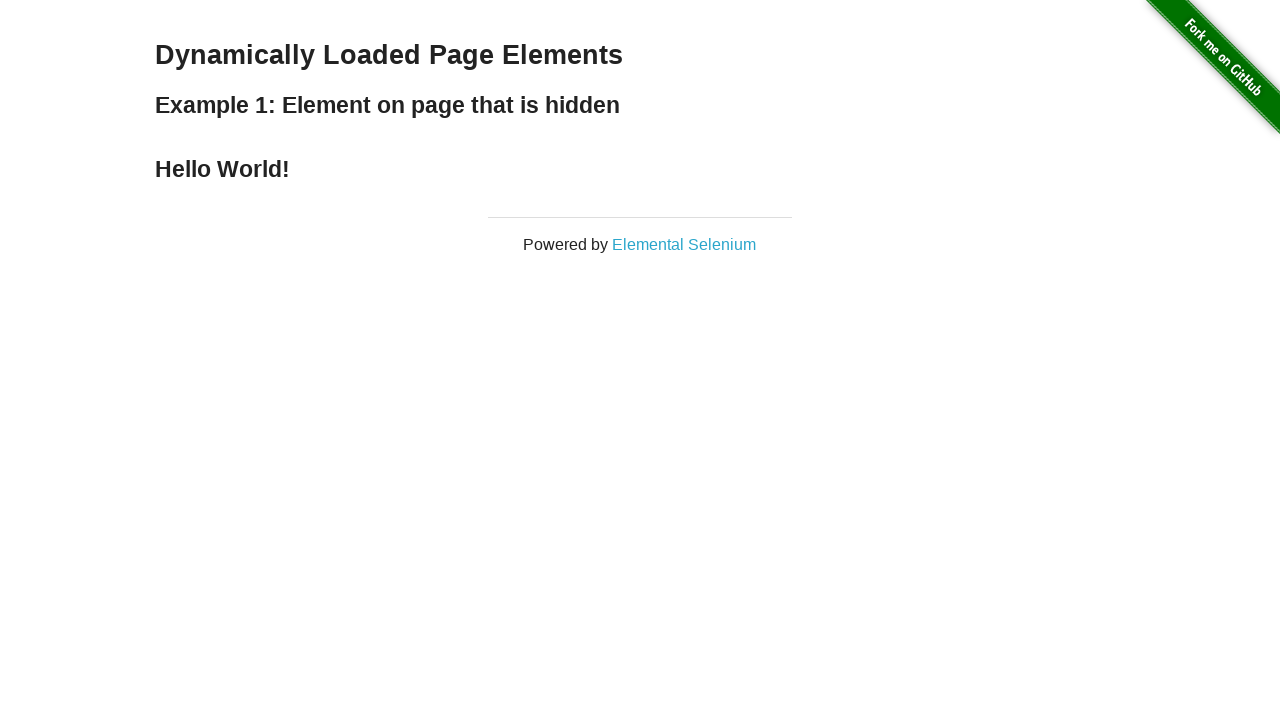